Tests login form validation by submitting empty username and password fields and verifying the appropriate error message is displayed

Starting URL: https://www.saucedemo.com

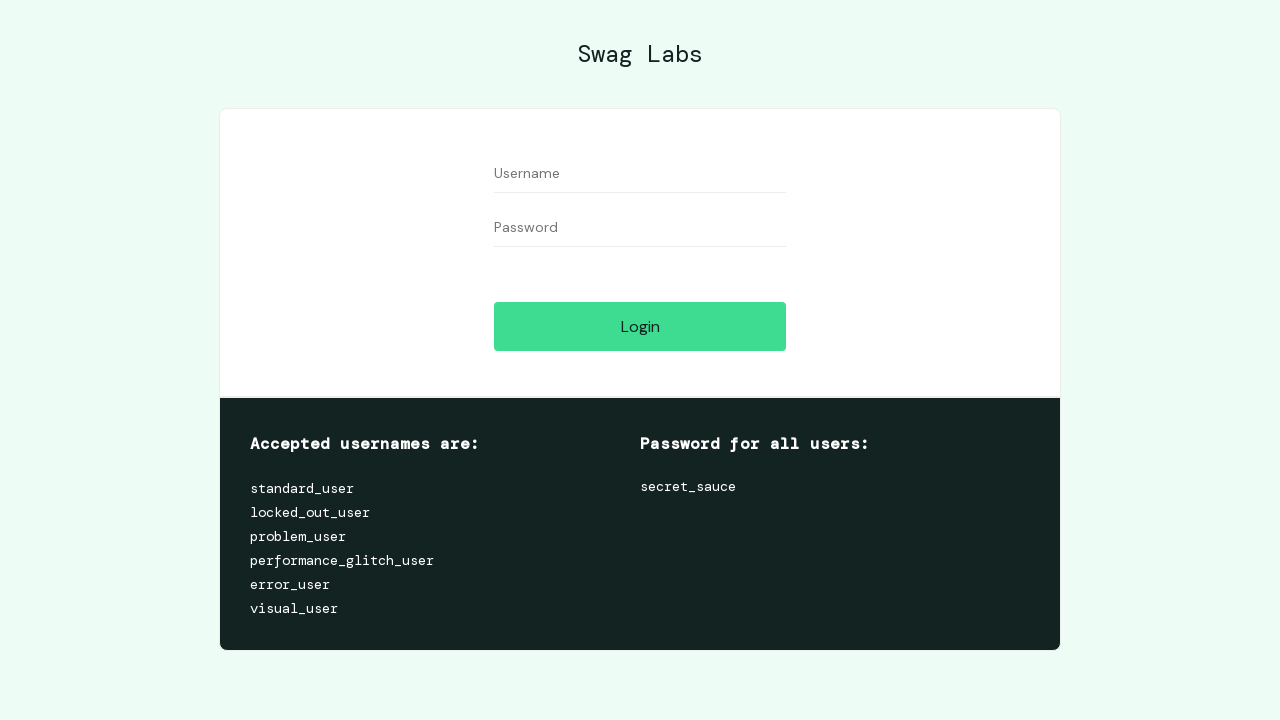

Username input field is visible
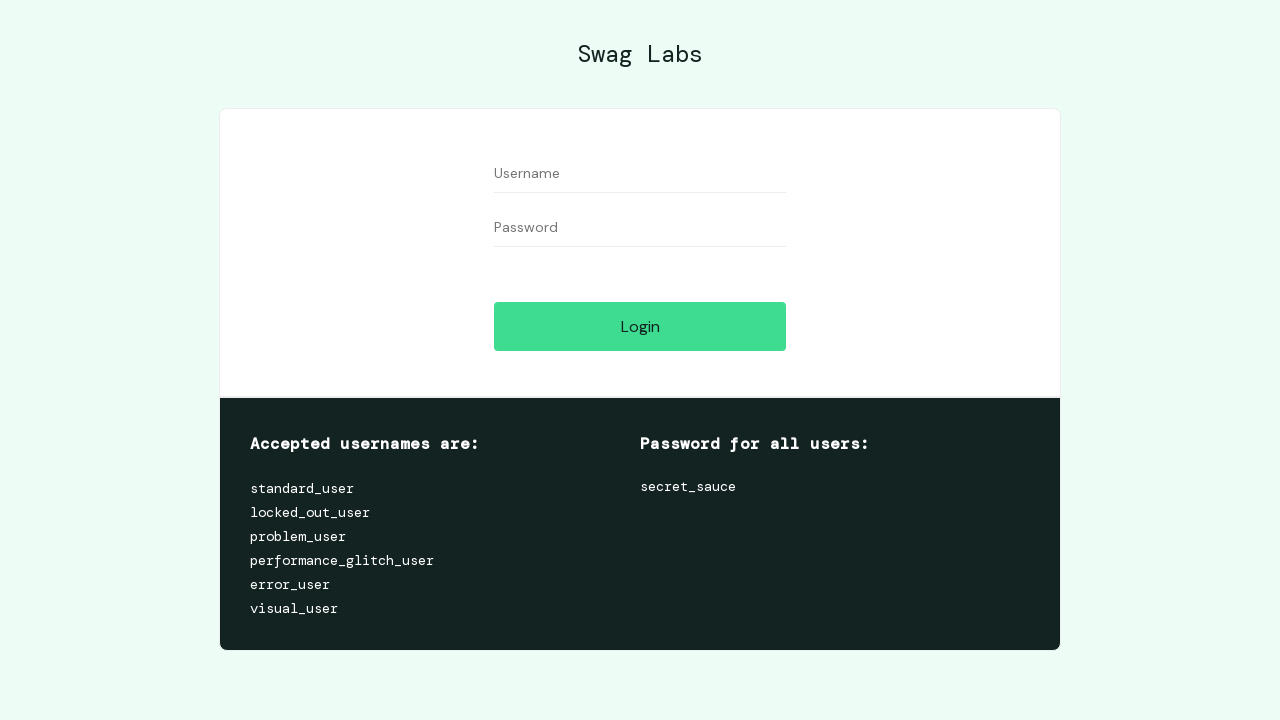

Clicked on username input field to focus at (640, 174) on #user-name
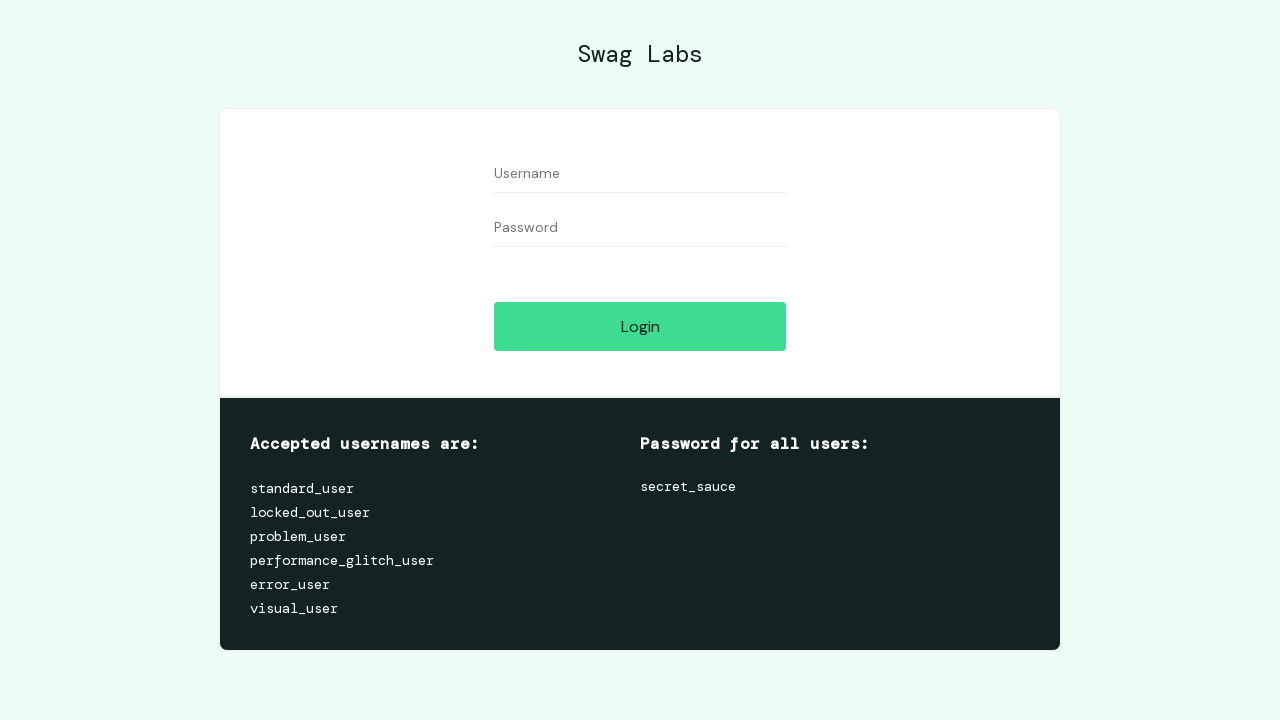

Password input field is visible
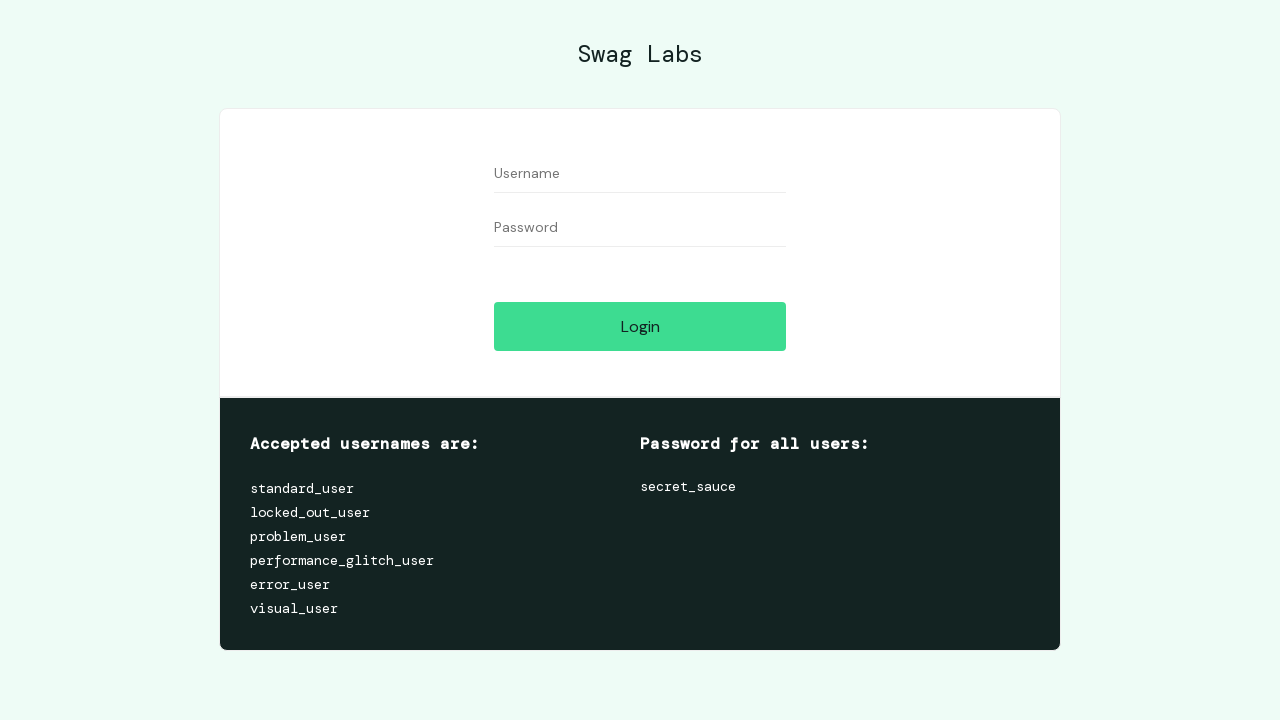

Clicked on password input field to focus at (640, 228) on #password
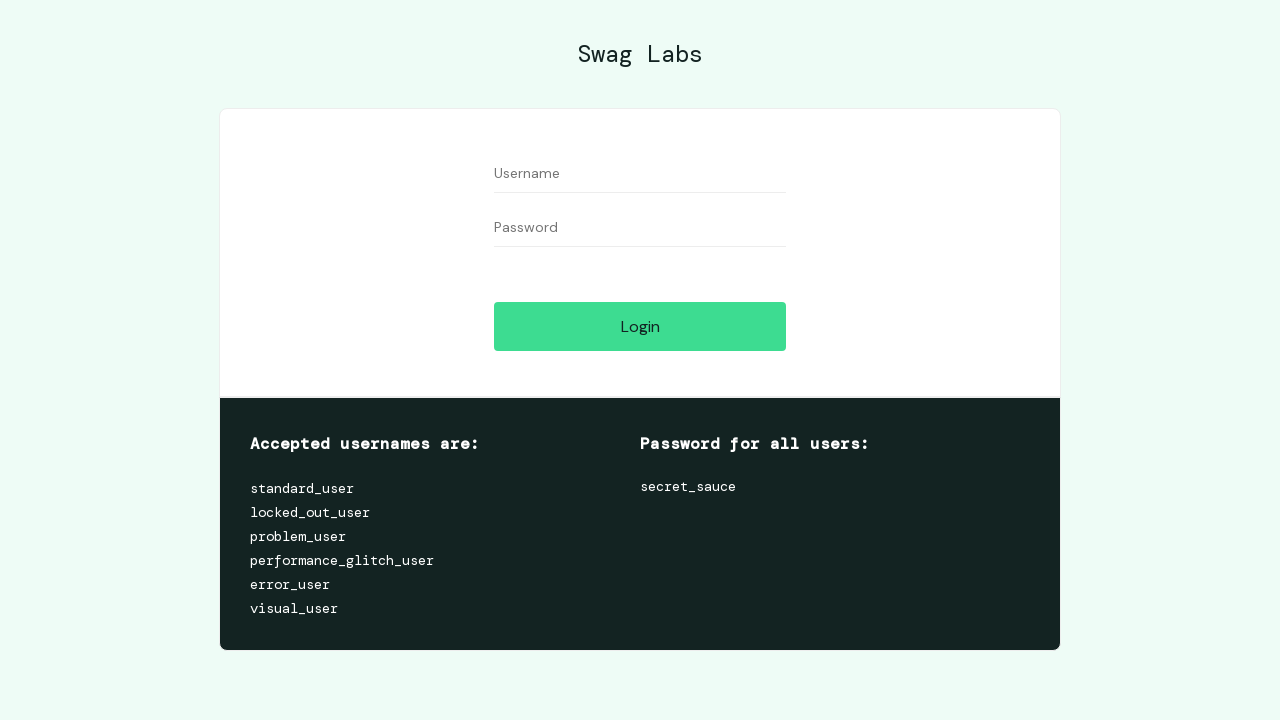

Clicked login button with empty username and password fields at (640, 326) on #login-button
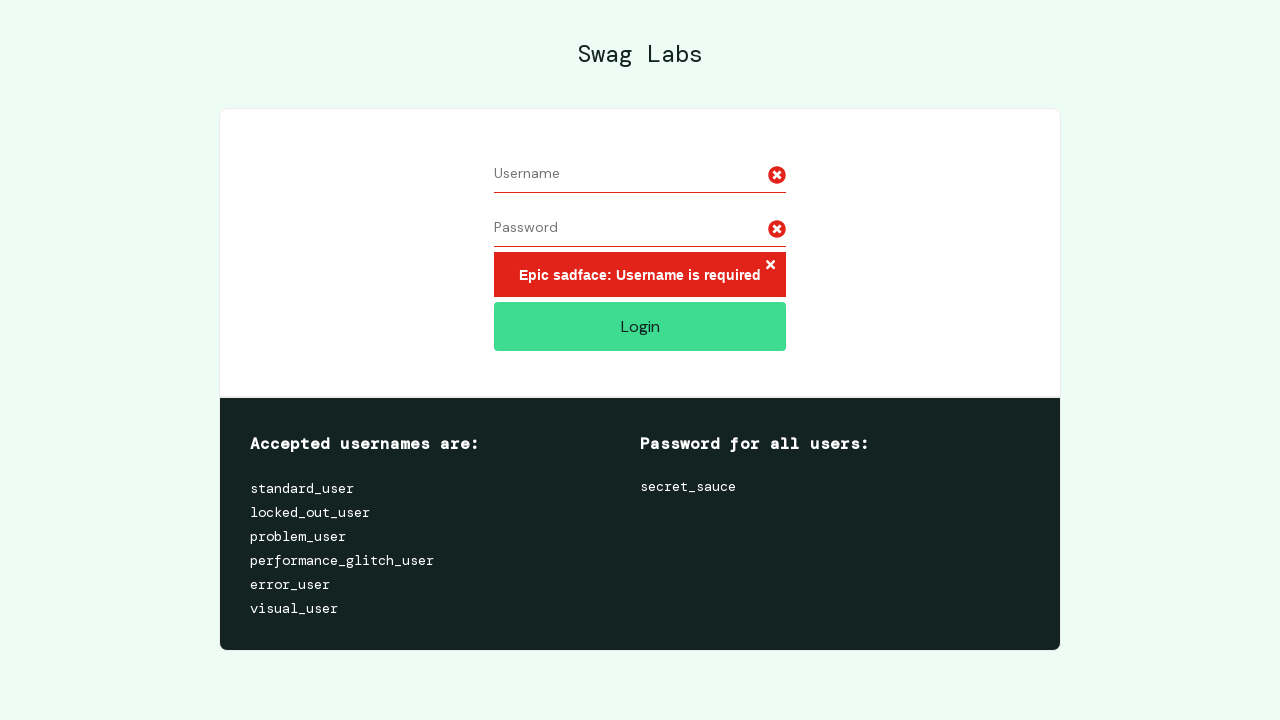

Error message element appeared
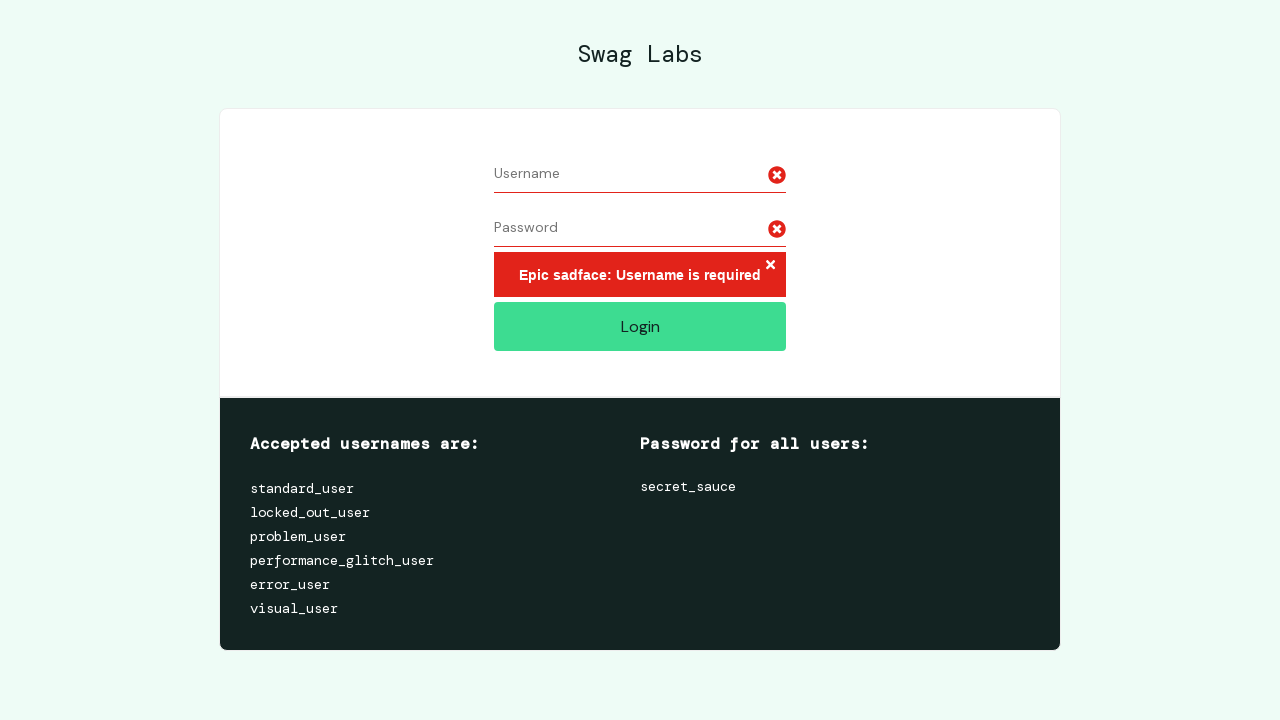

Verified error message displays 'Epic sadface: Username is required'
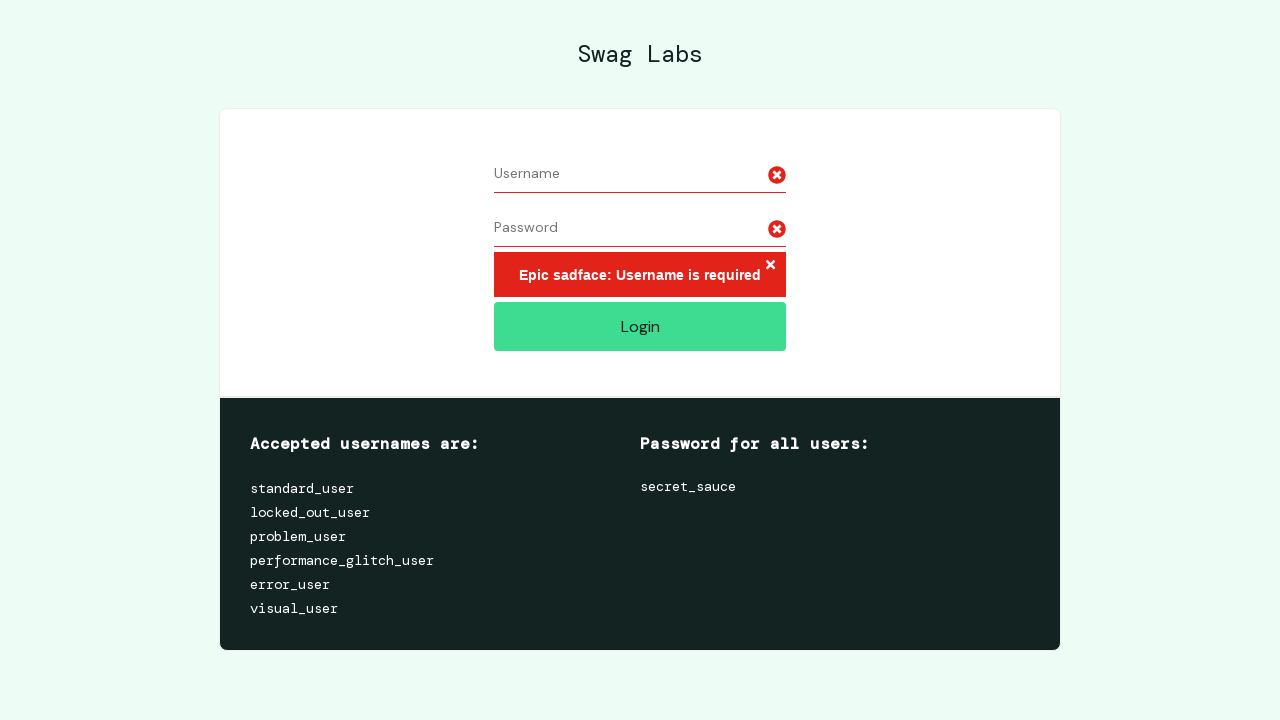

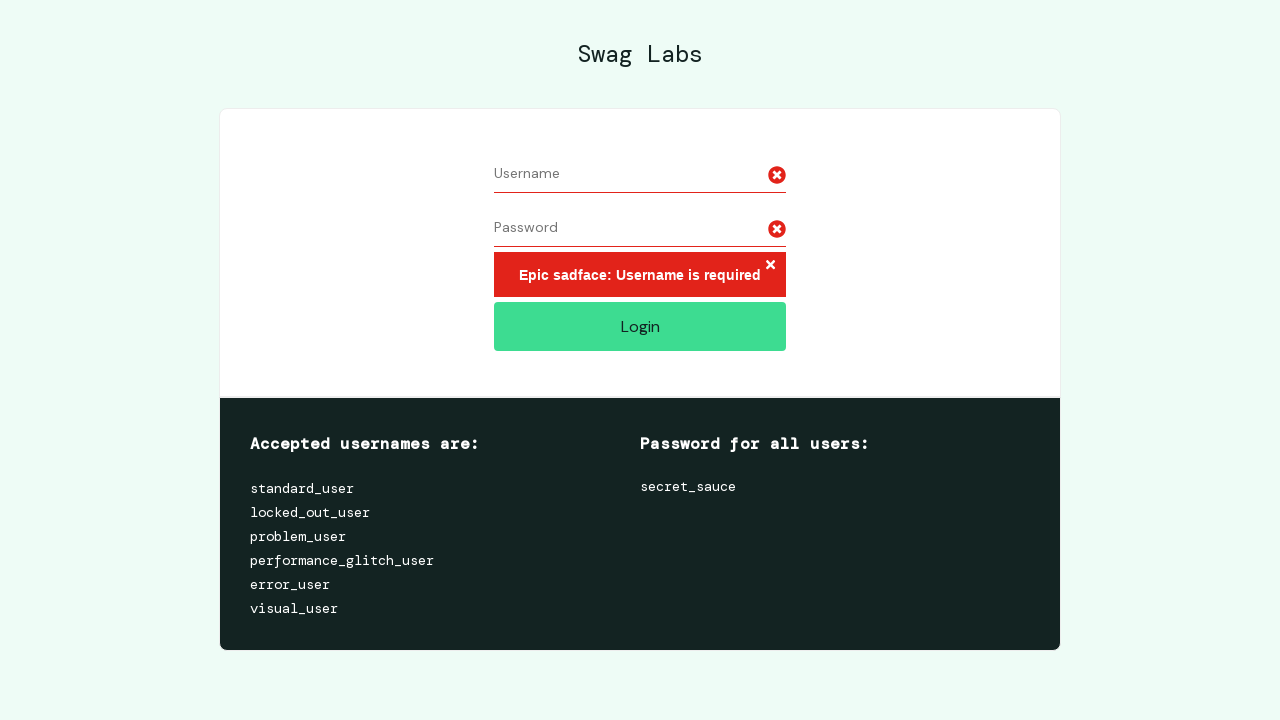